Tests the product search functionality by typing a search query and verifying that 4 products are visible

Starting URL: https://rahulshettyacademy.com/seleniumPractise/#/

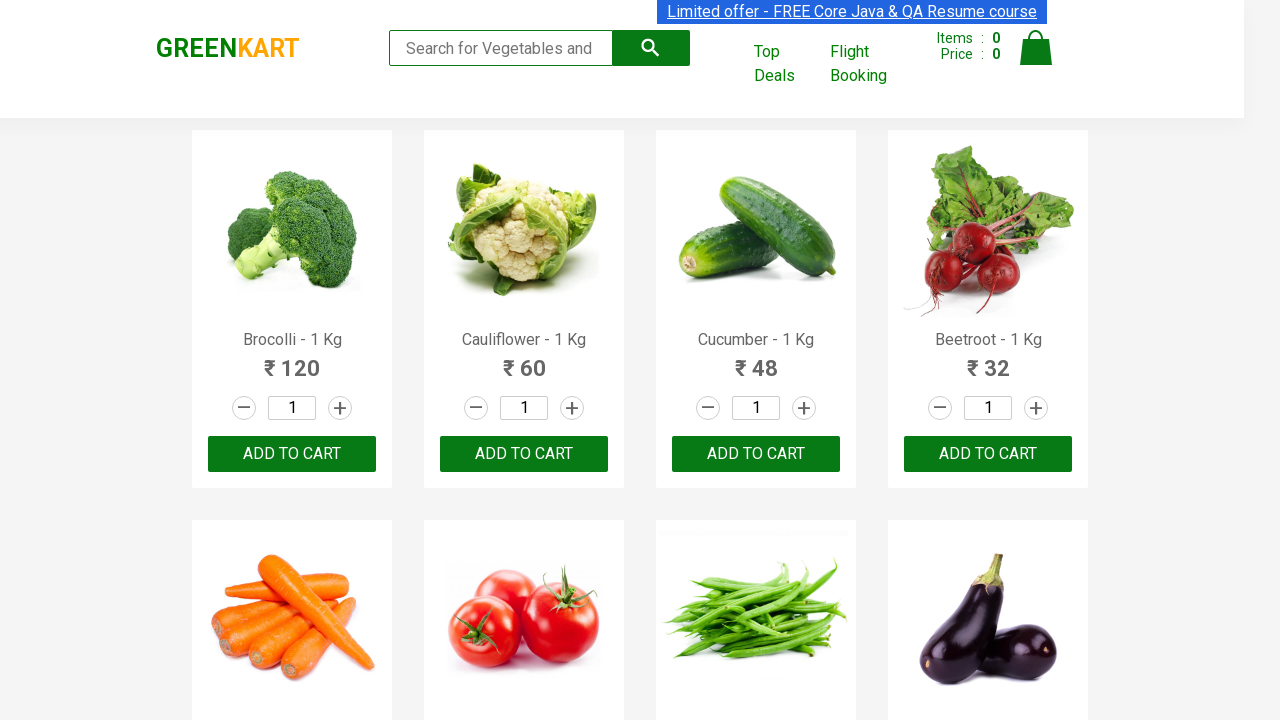

Typed 'ca' in the search field to filter products on .search-keyword
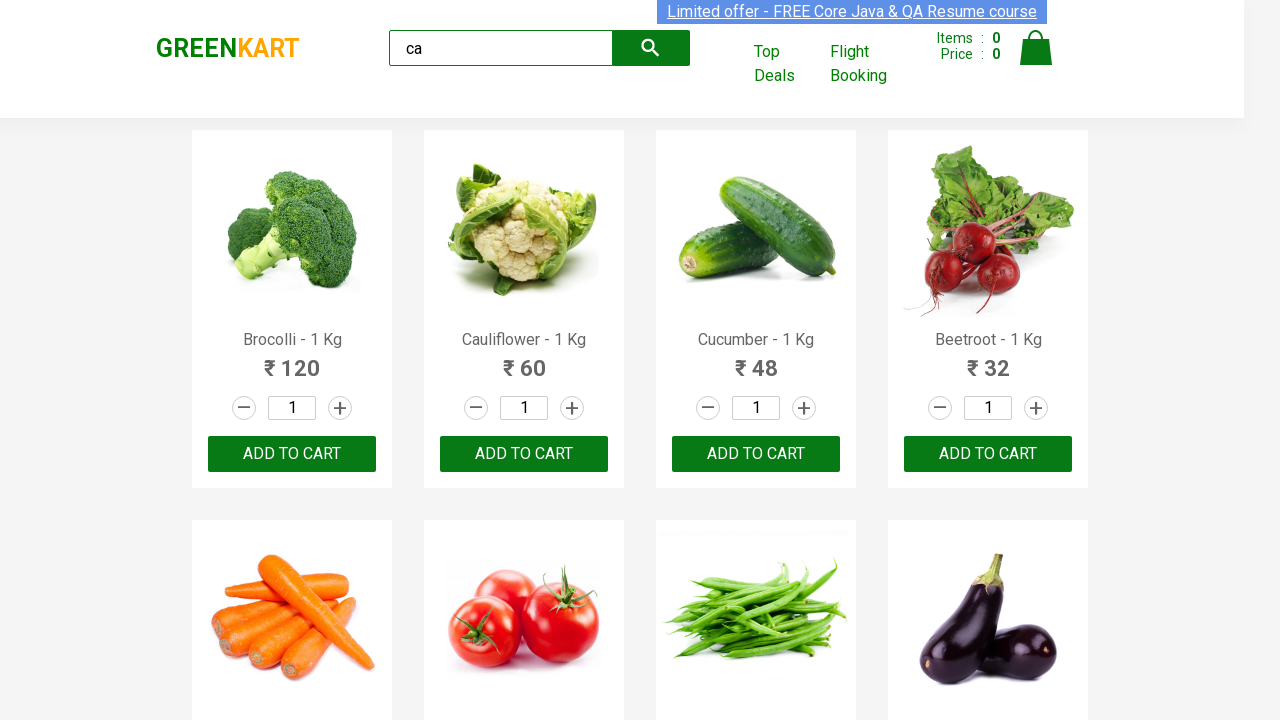

Waited for products to be filtered
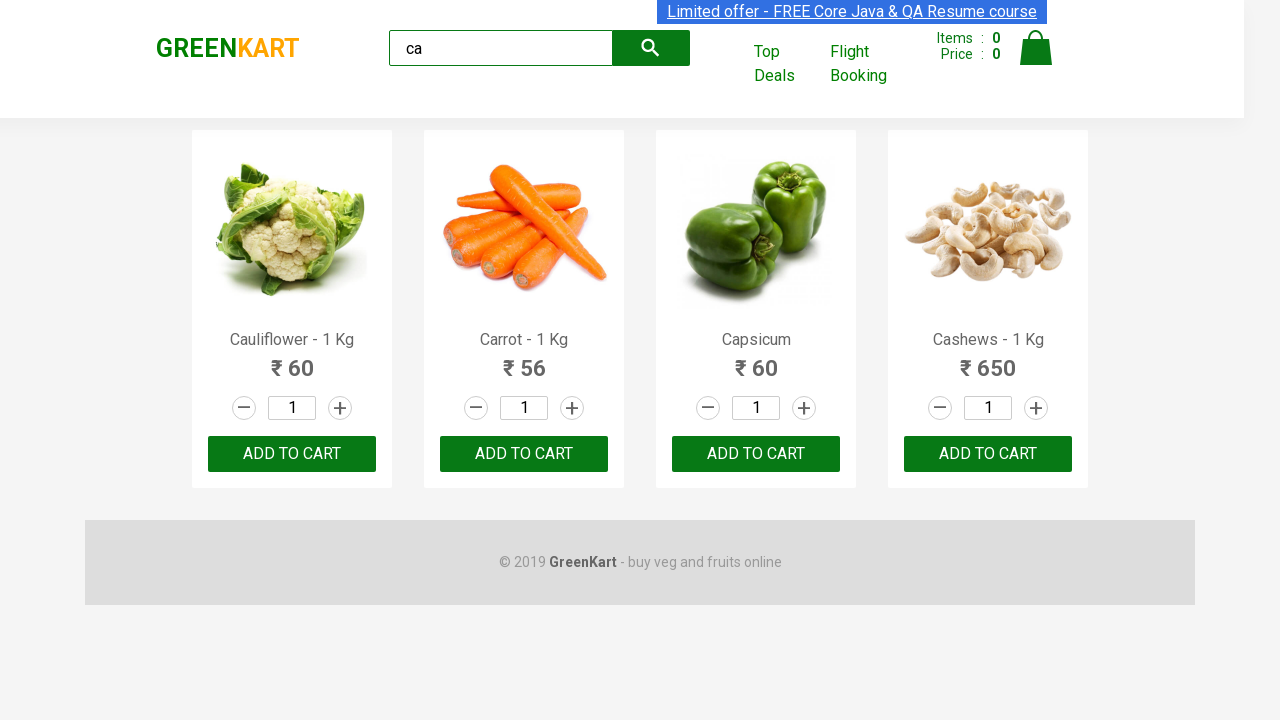

Located all visible products on the page
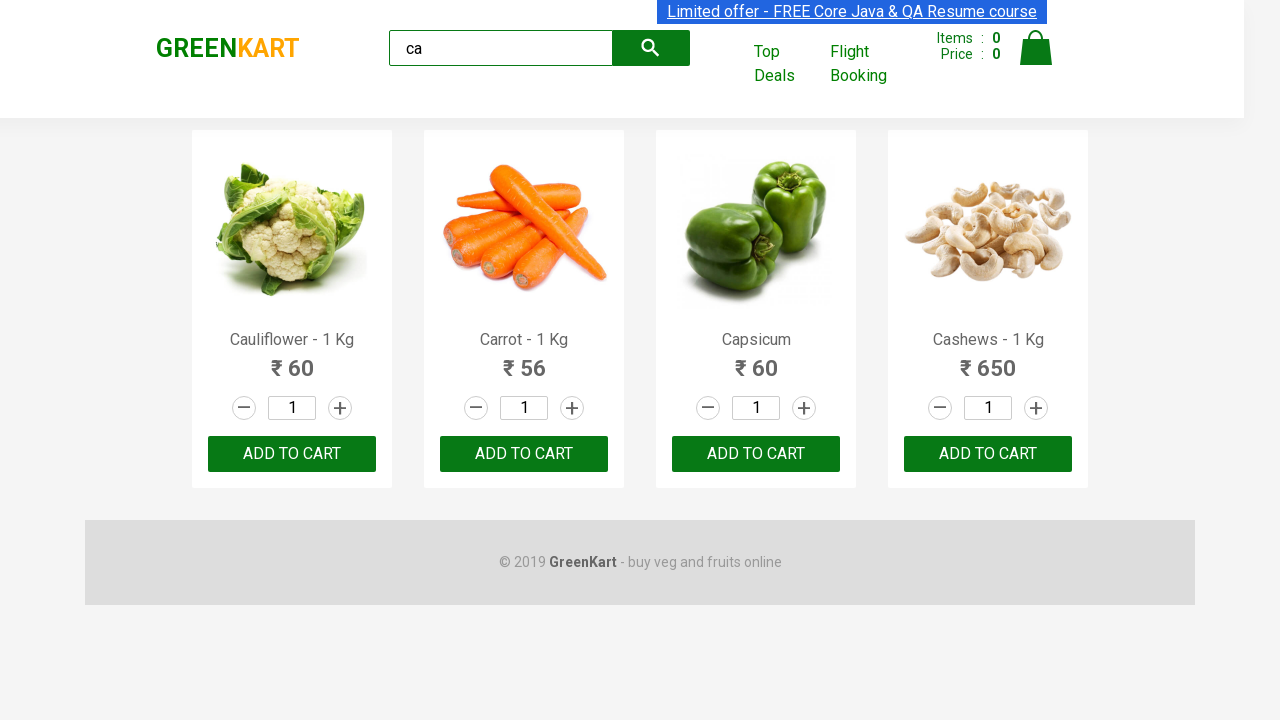

Verified that exactly 4 products are visible after search
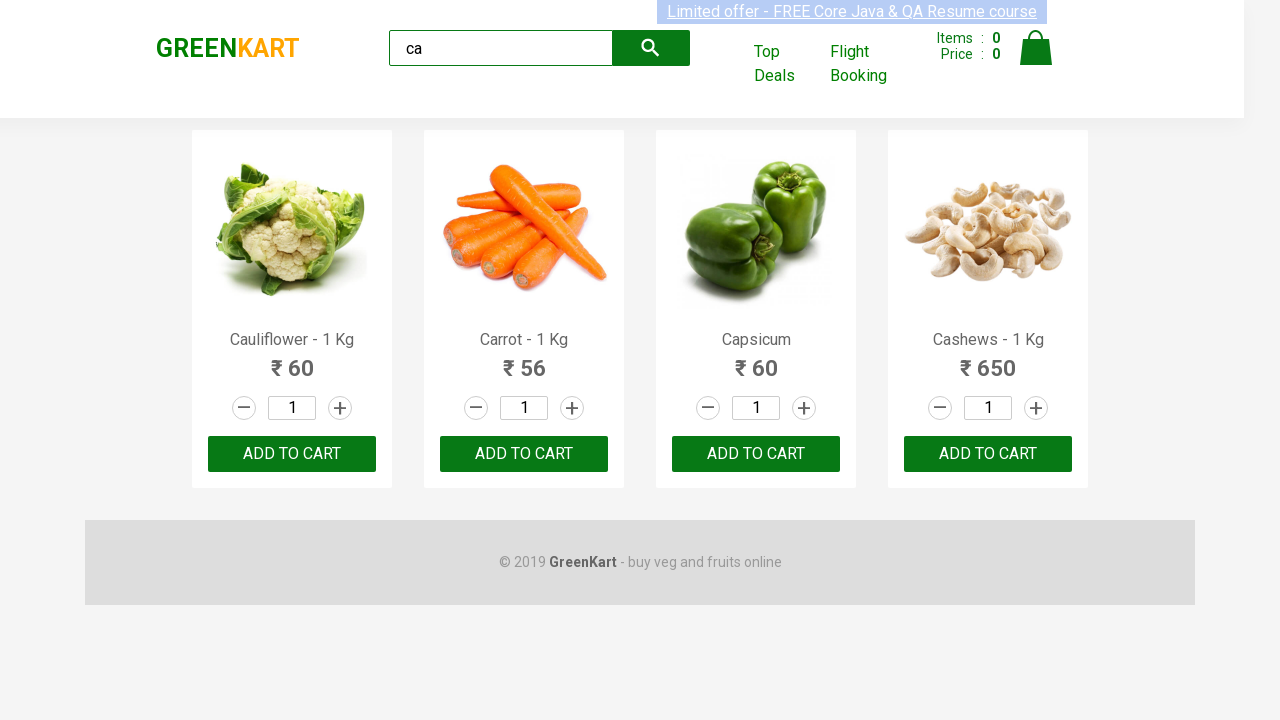

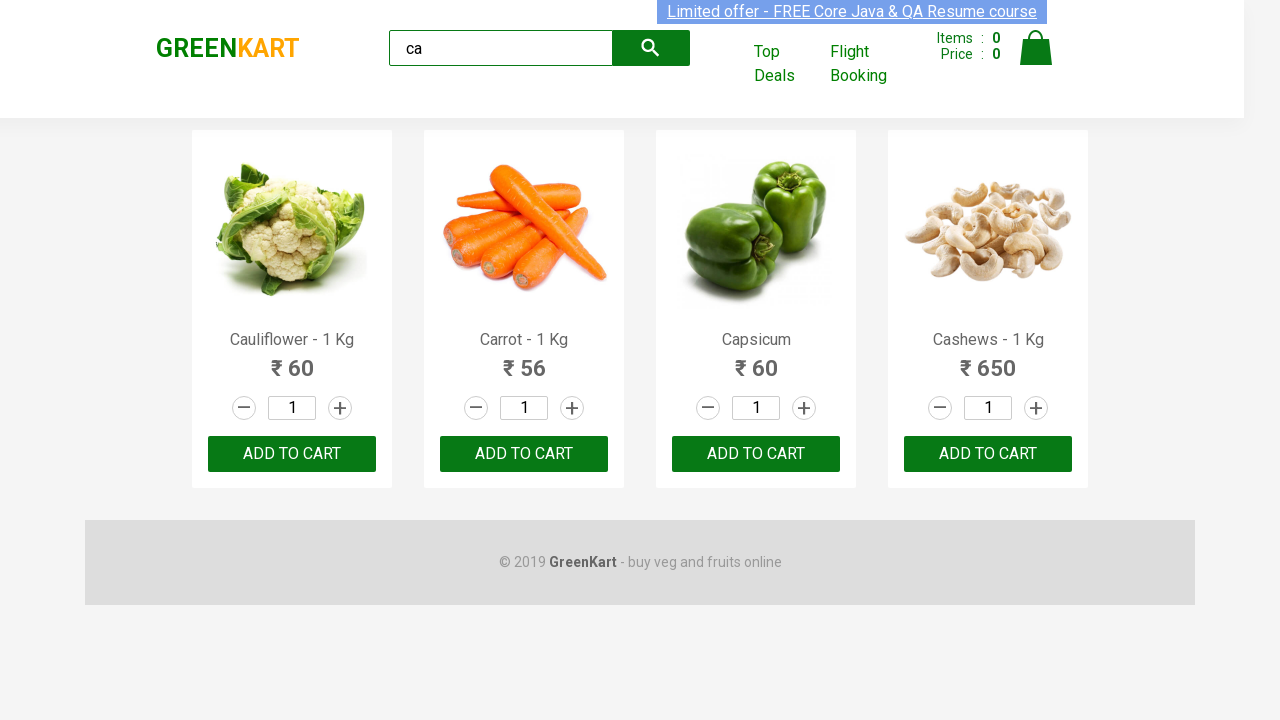